Tests the random redesign generator application by clicking the "Pick My Combo" button multiple times and verifying that different random combinations are generated each time.

Starting URL: https://blackgirlbytes.github.io/random-redesign-picker/

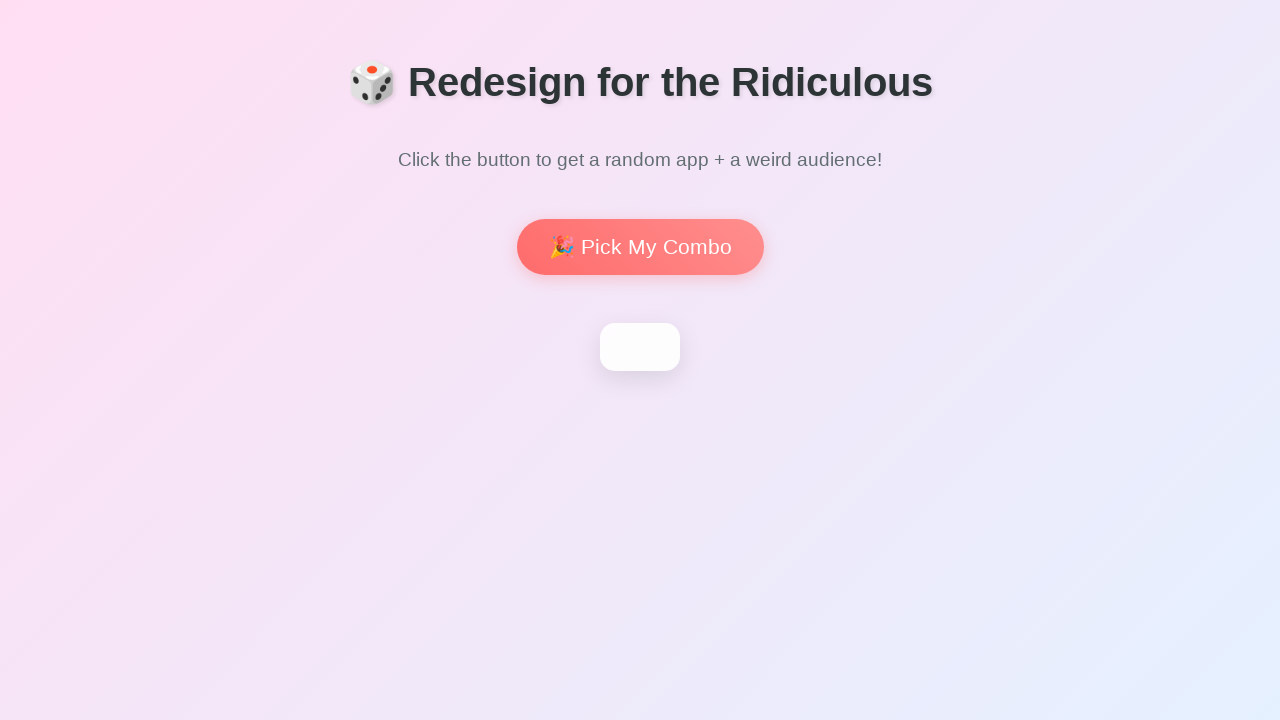

Page loaded and DOM content ready
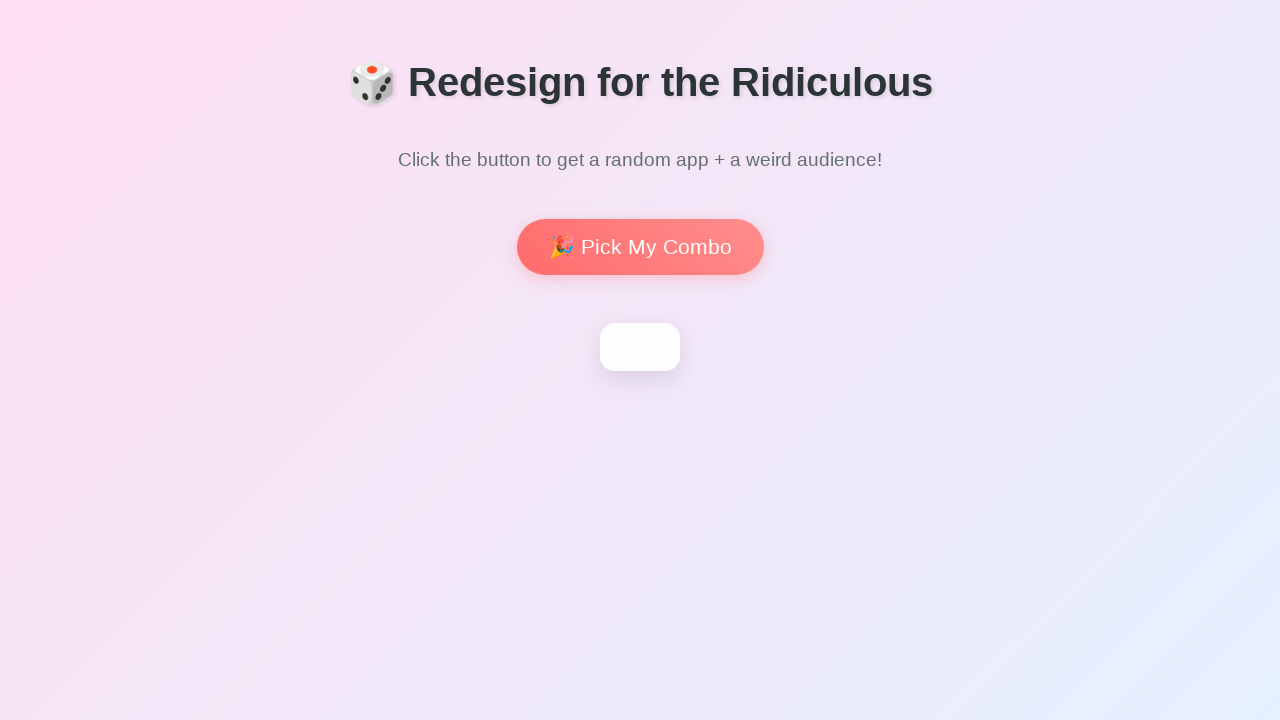

Main heading element is visible
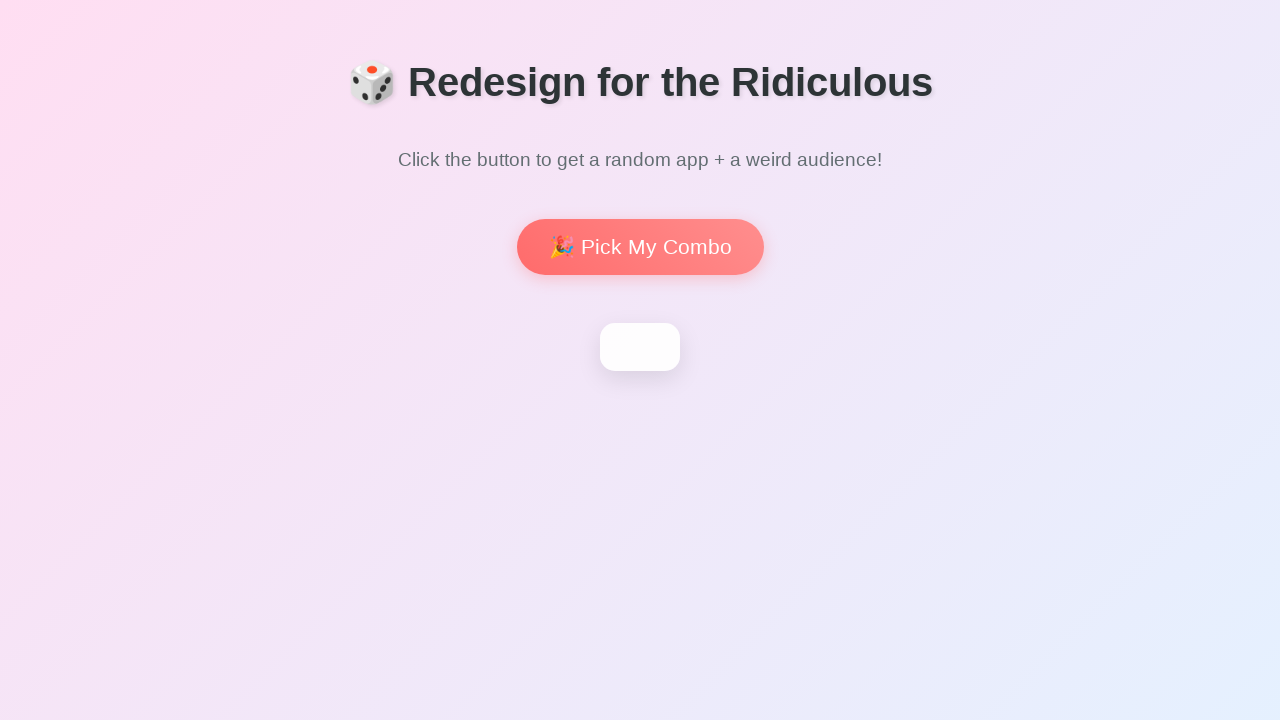

'Pick My Combo' button is visible
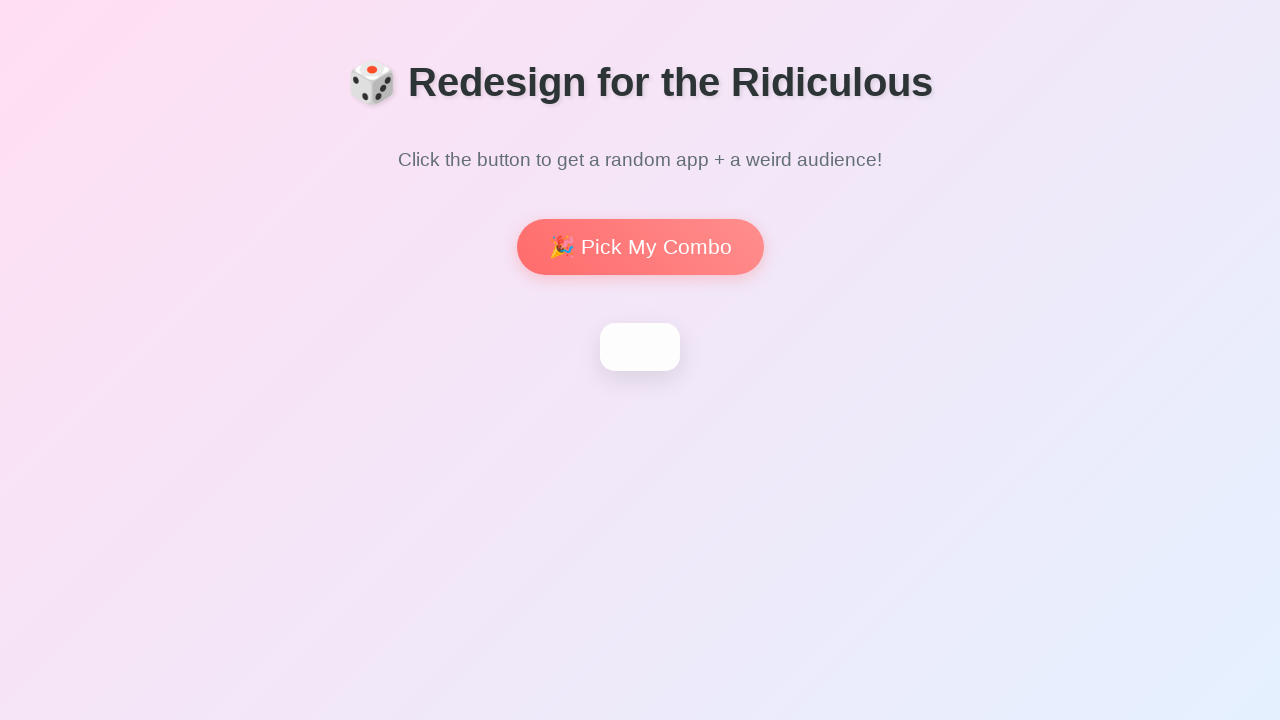

Clicked 'Pick My Combo' button to generate first combination at (640, 247) on internal:role=button[name="Pick My Combo"i]
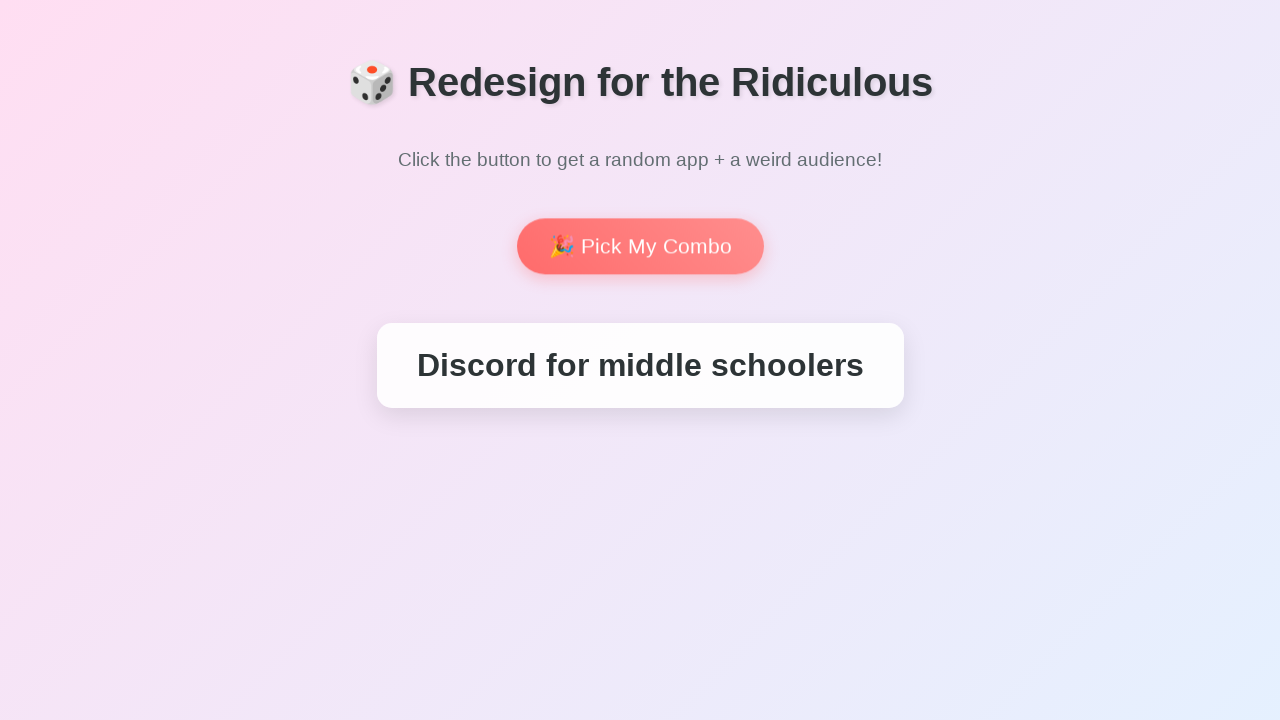

Waited 500ms for first combination to appear
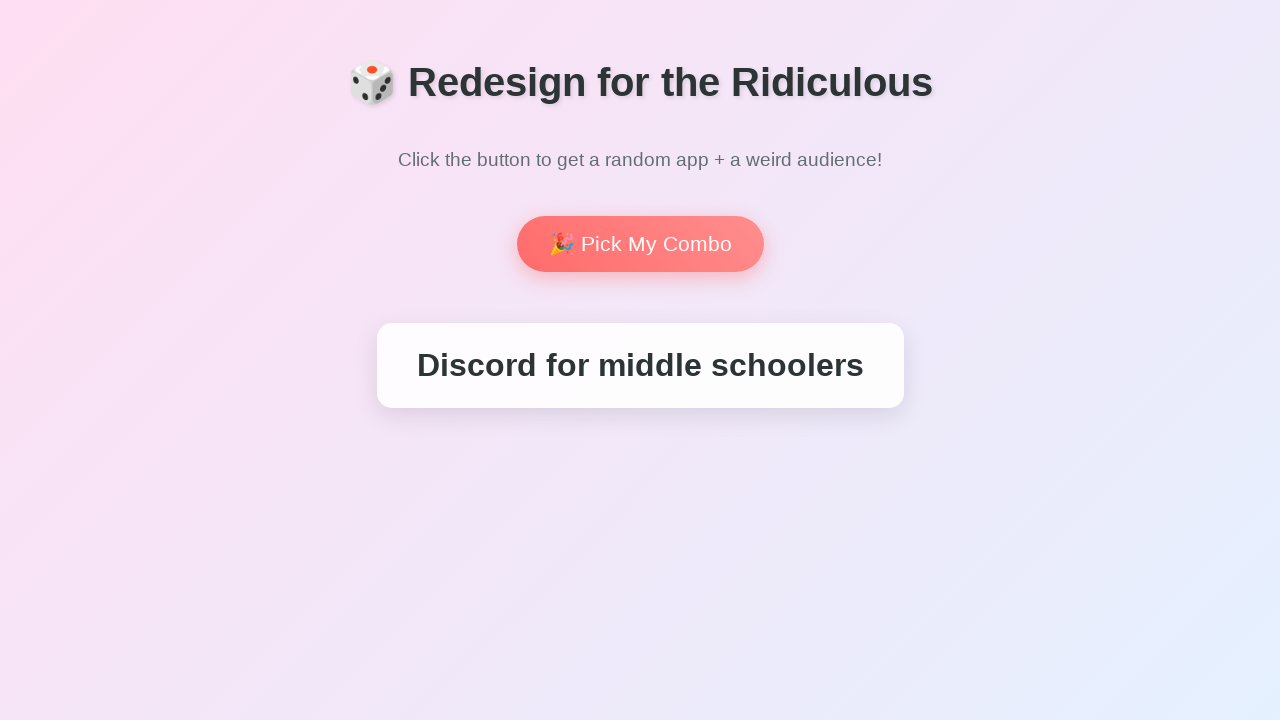

Clicked 'Pick My Combo' button to generate second combination at (640, 244) on internal:role=button[name="Pick My Combo"i]
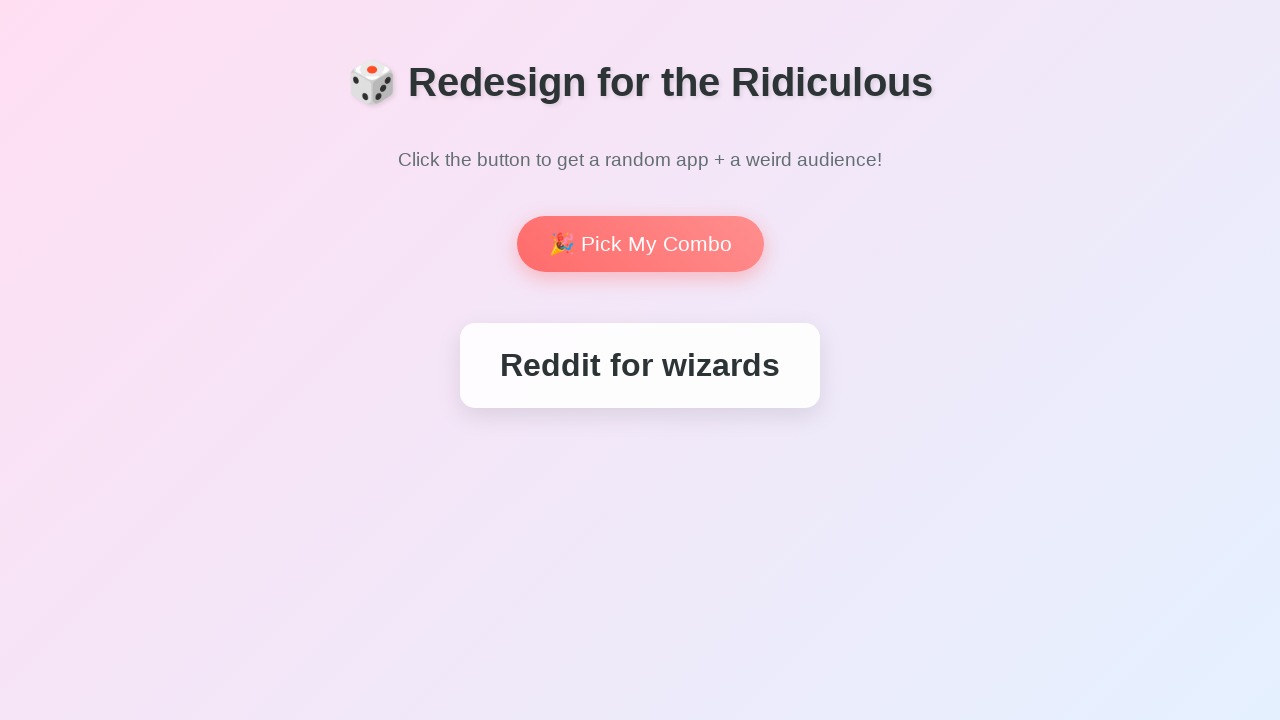

Waited 500ms for second combination to appear
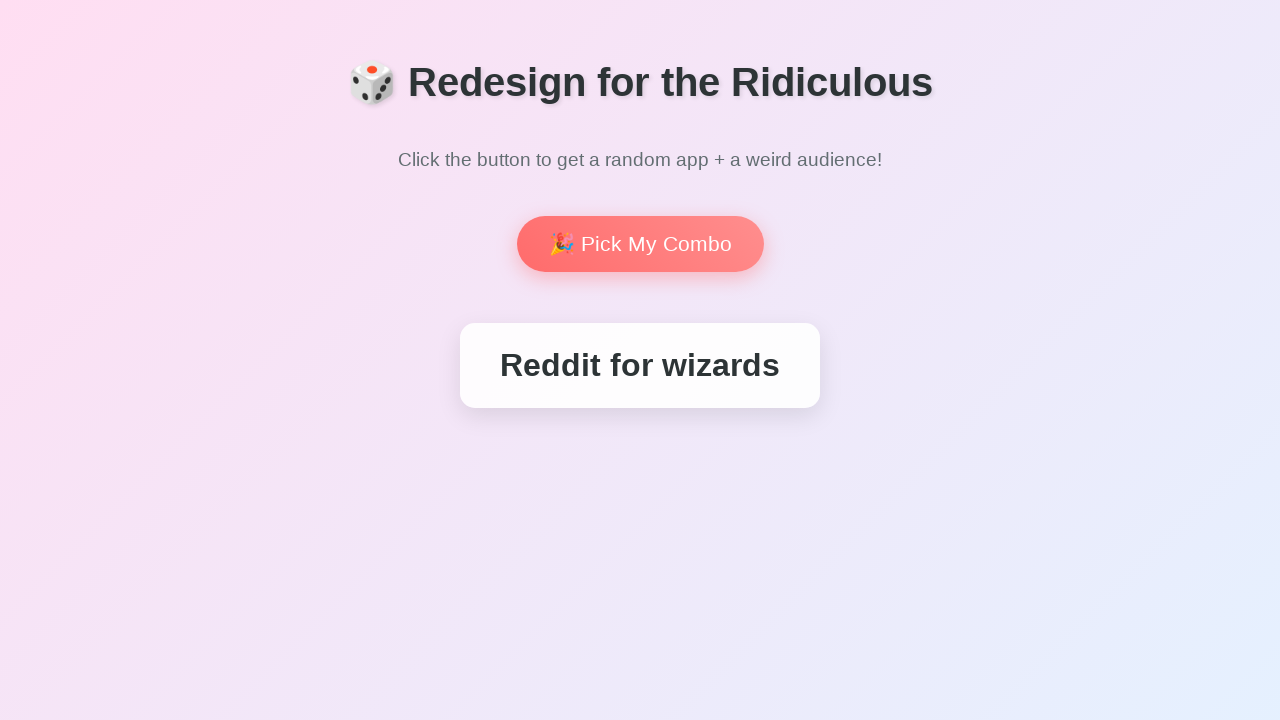

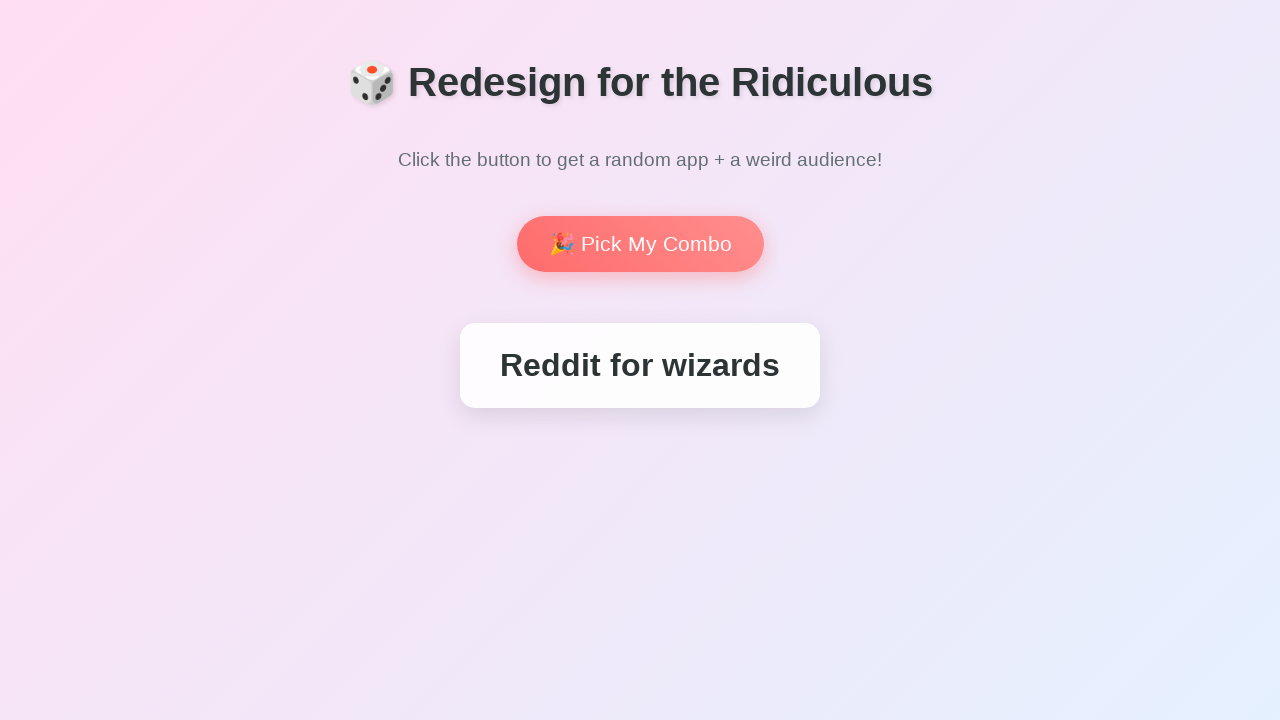